Tests that the counter displays the current number of todo items as items are added

Starting URL: https://demo.playwright.dev/todomvc

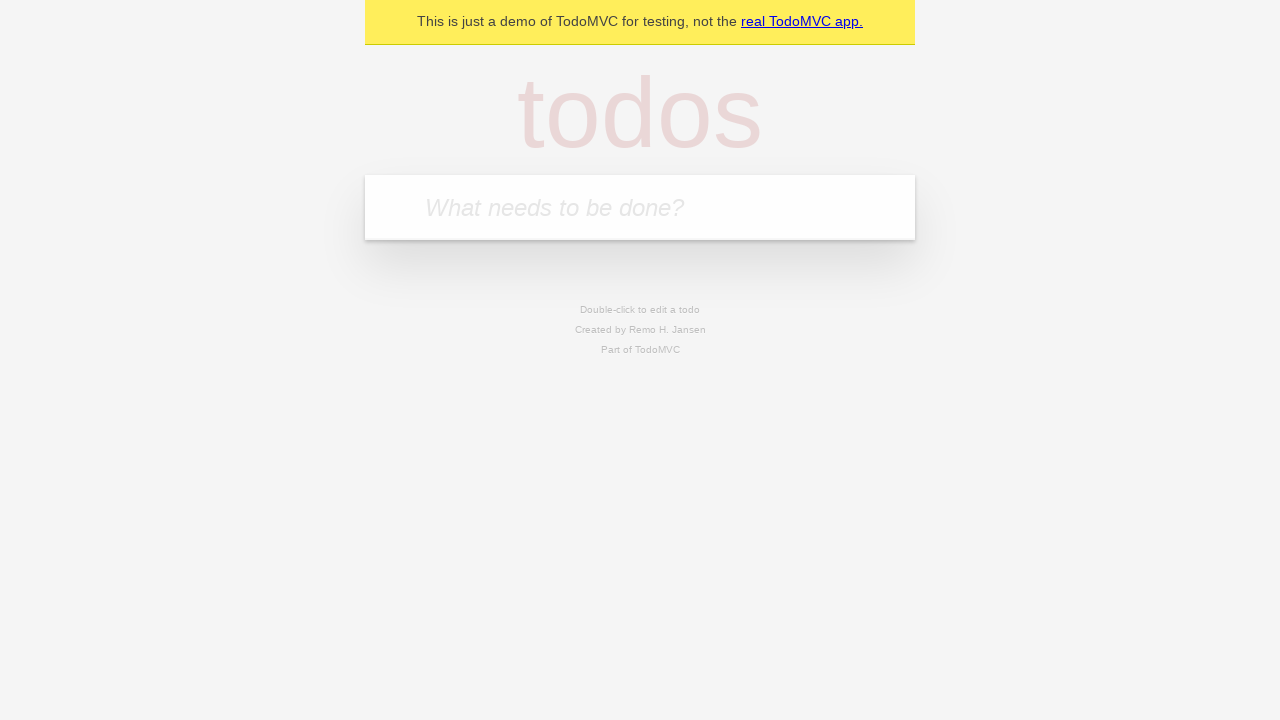

Filled todo input with 'buy some cheese' on internal:attr=[placeholder="What needs to be done?"i]
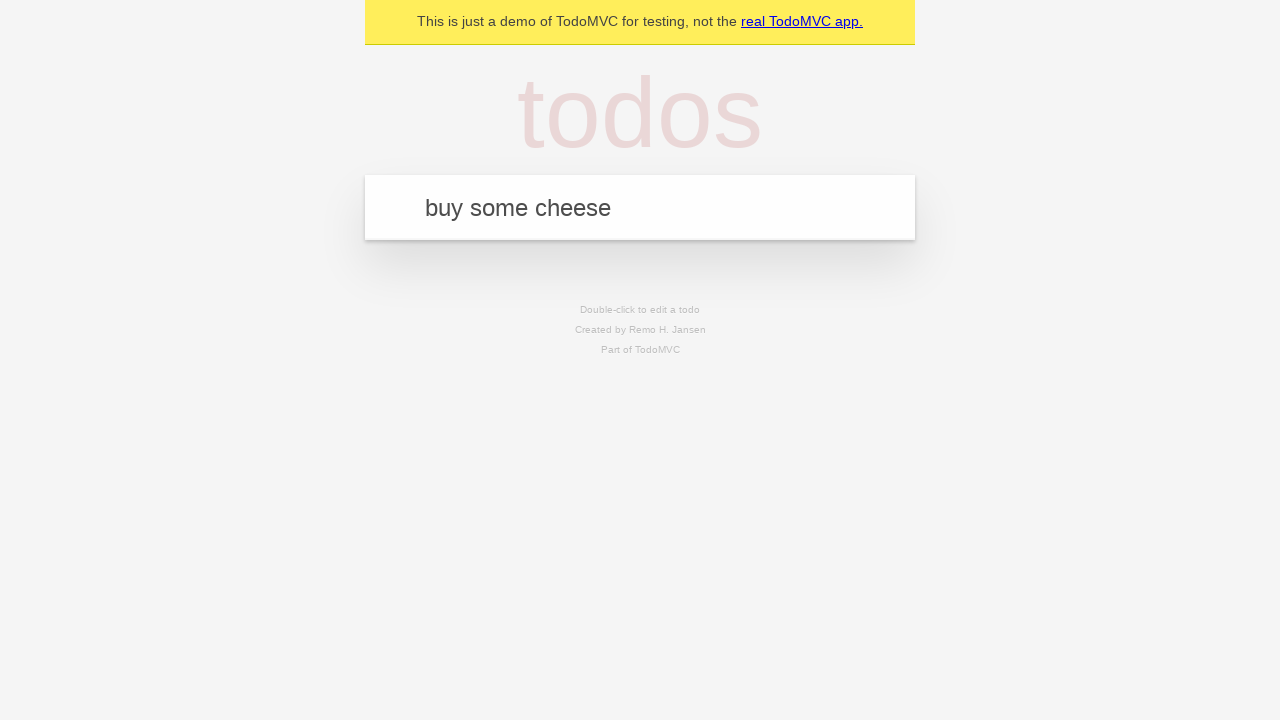

Pressed Enter to add first todo item on internal:attr=[placeholder="What needs to be done?"i]
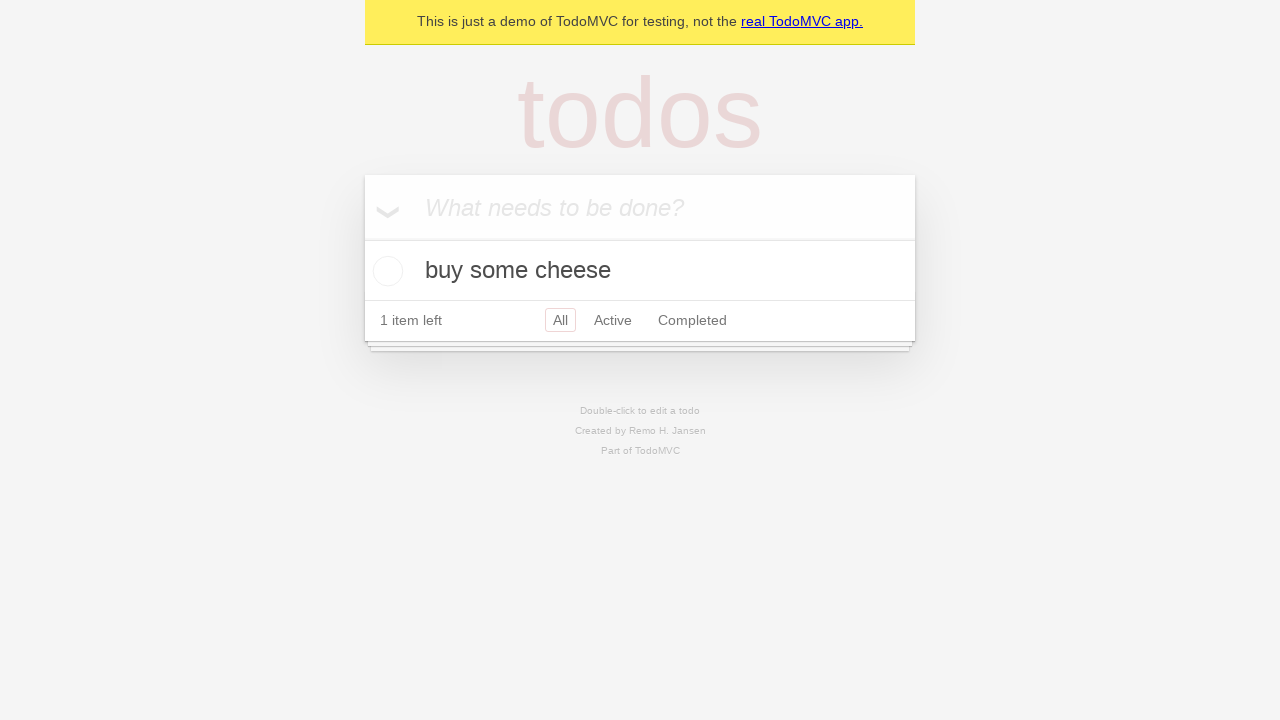

Filled todo input with 'feed the cat' on internal:attr=[placeholder="What needs to be done?"i]
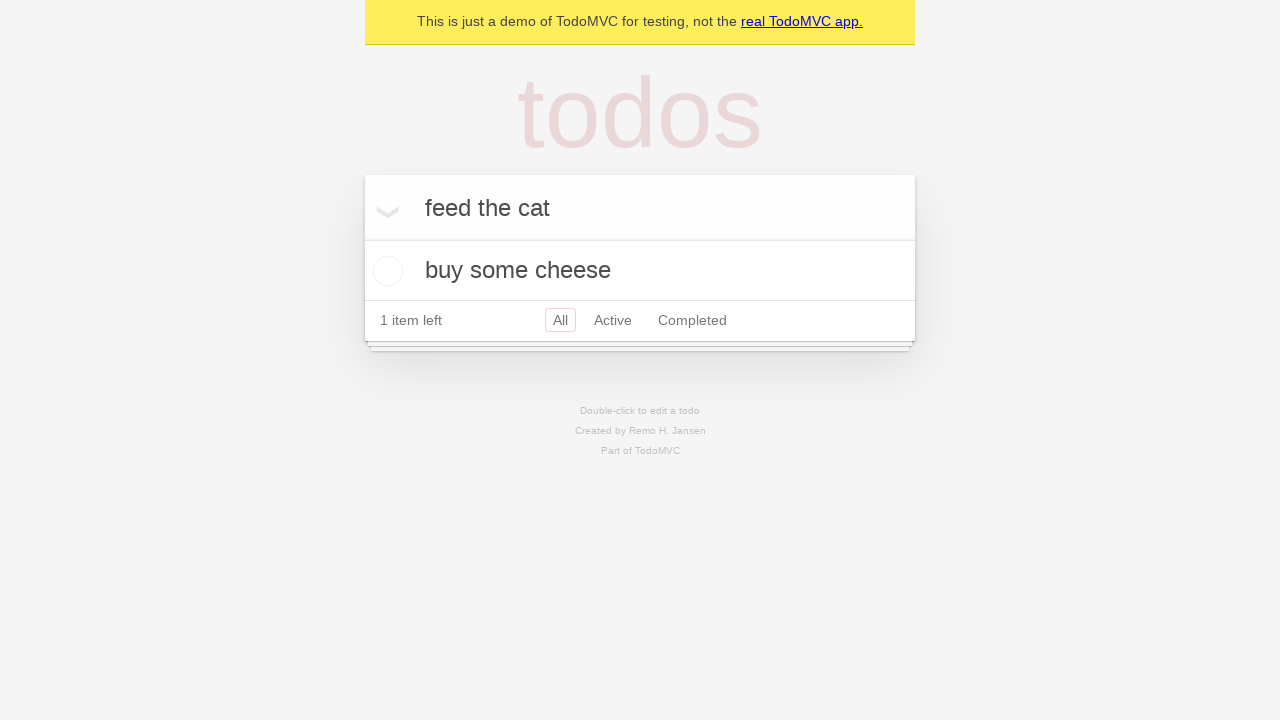

Pressed Enter to add second todo item on internal:attr=[placeholder="What needs to be done?"i]
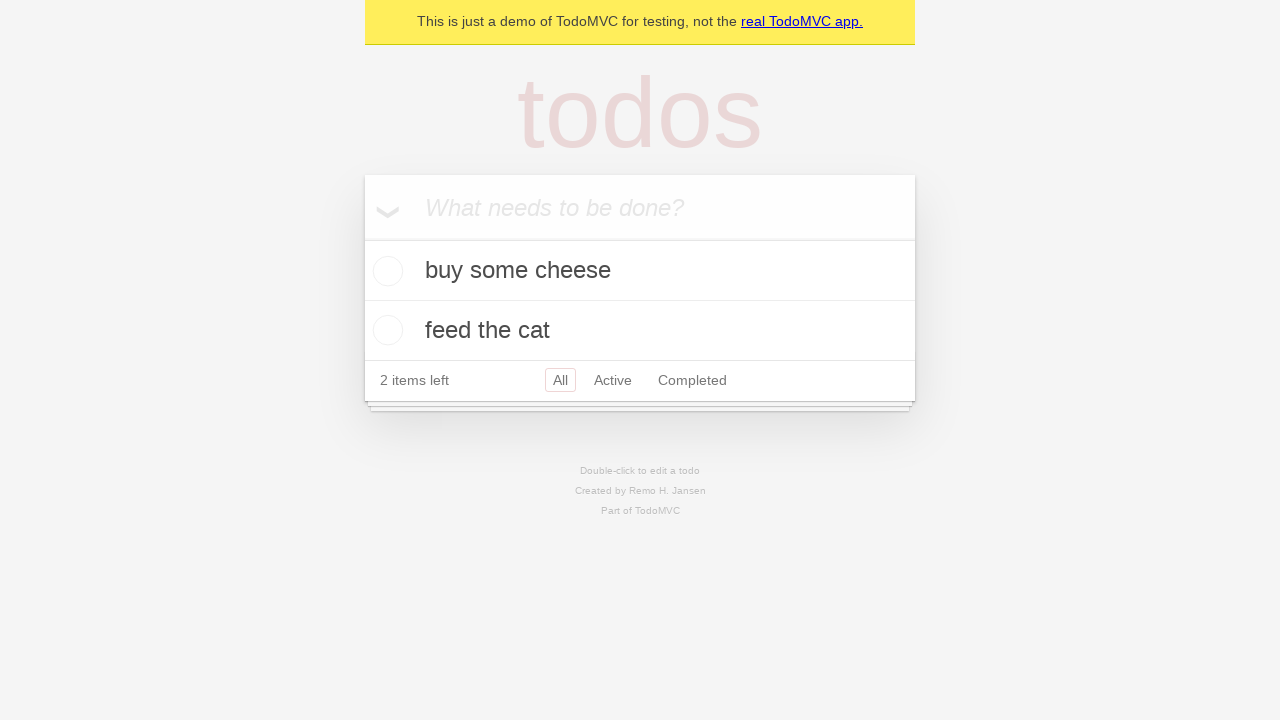

Todo counter element loaded and is visible
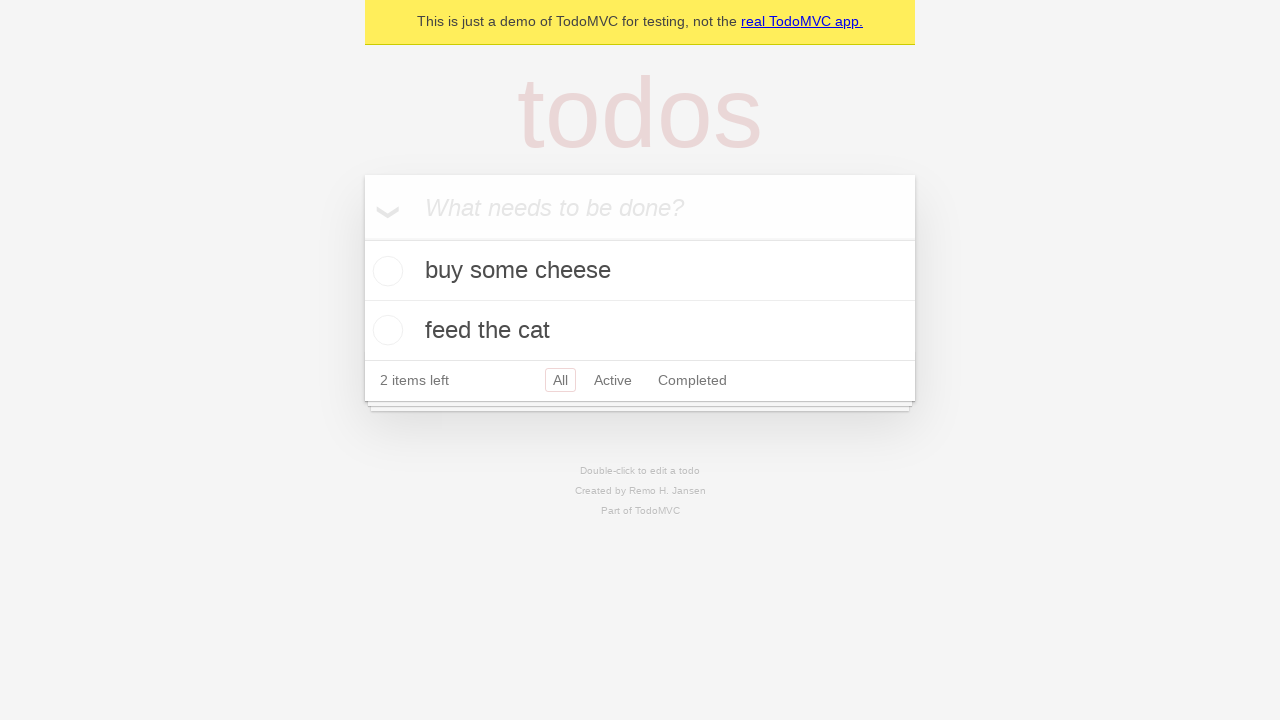

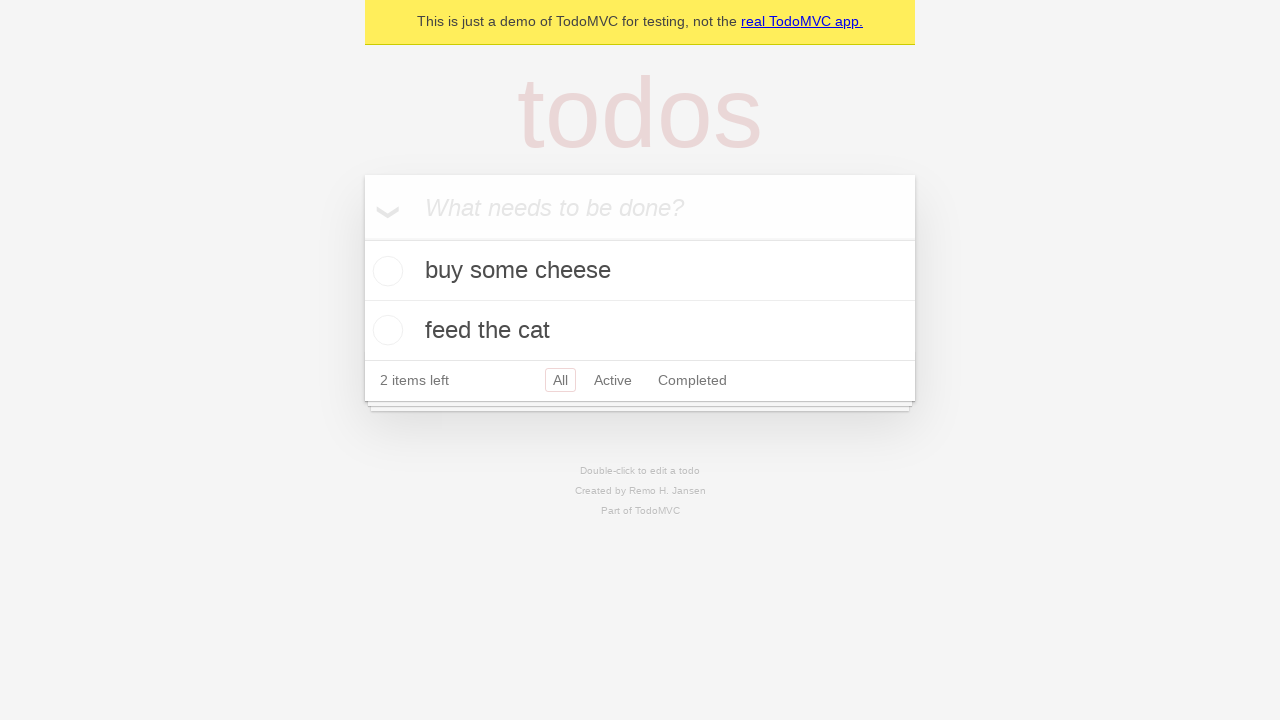